Tests drag and drop functionality by switching to an iframe containing draggable elements and performing a drag and drop action from the draggable element to the droppable target on jQueryUI's demo page.

Starting URL: https://www.jqueryui.com/droppable

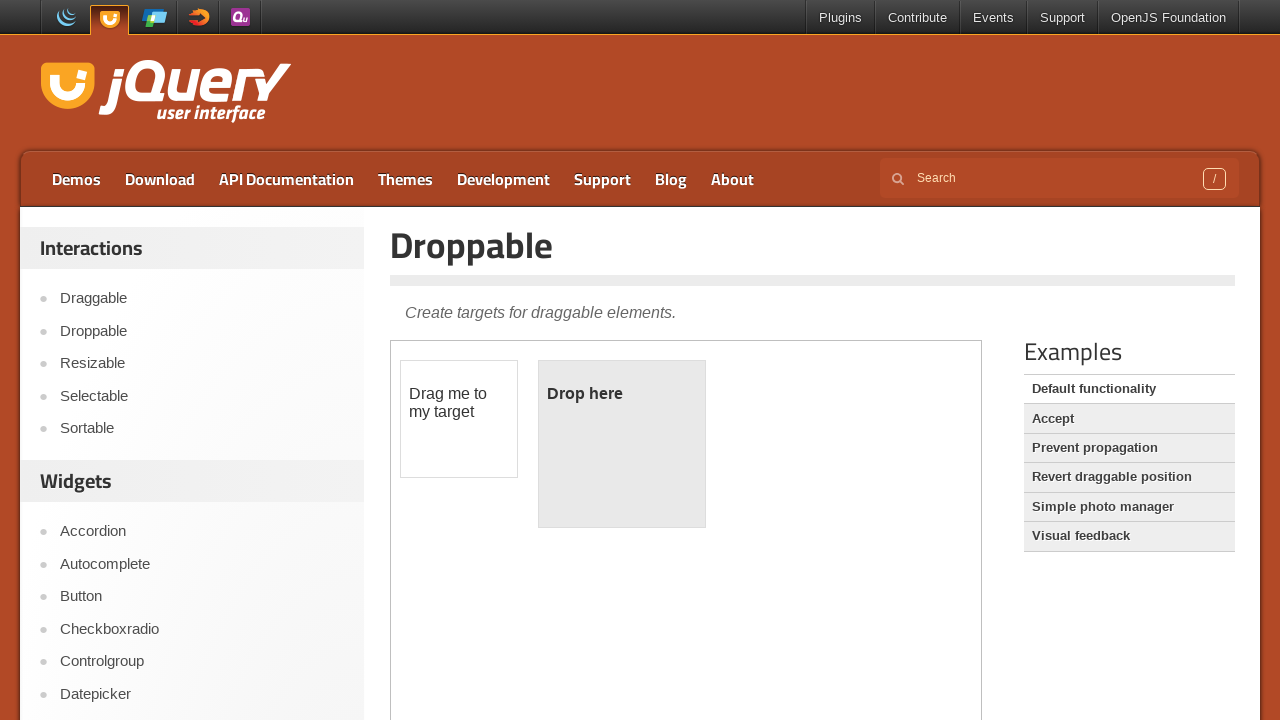

Located the demo iframe element
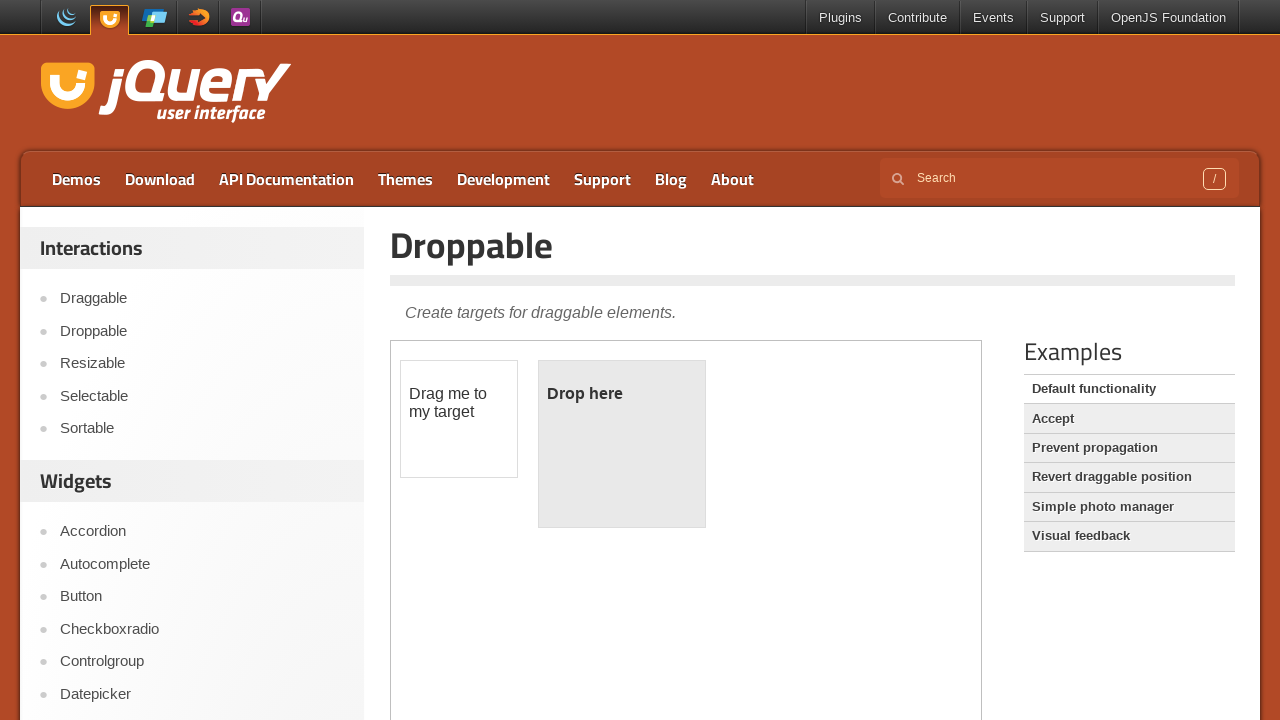

Located the draggable element within the iframe
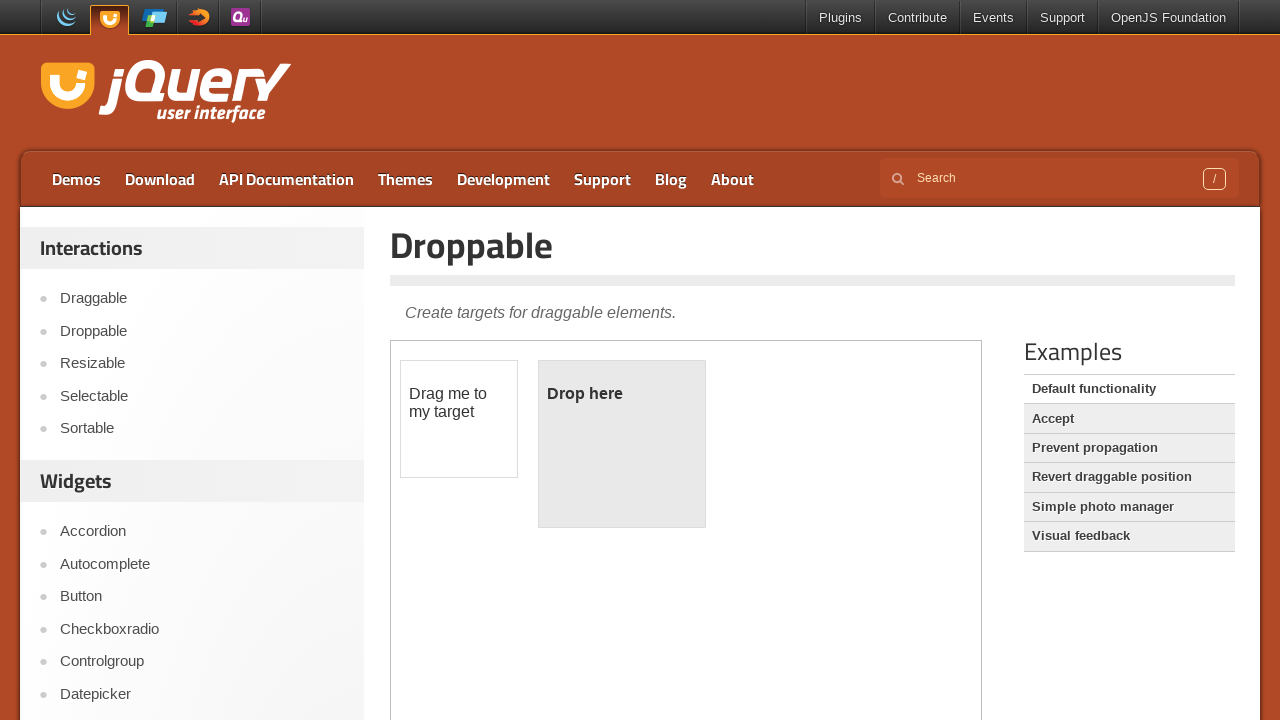

Located the droppable target element within the iframe
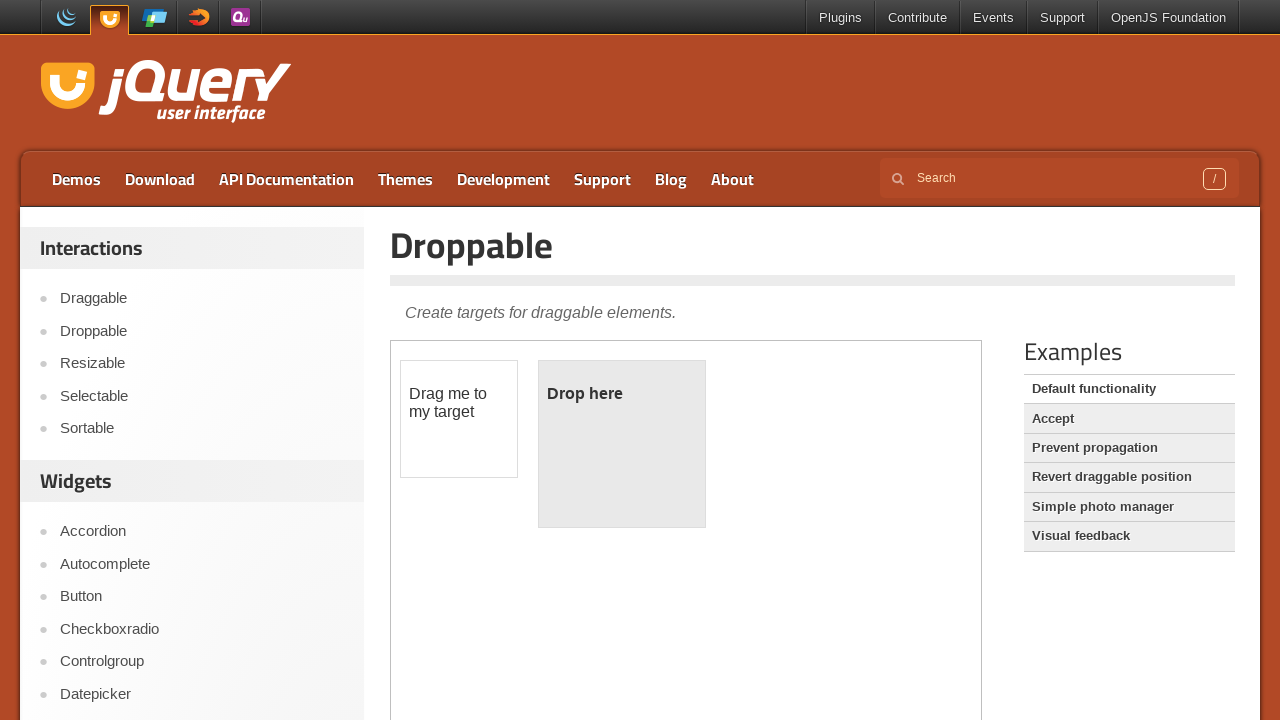

Draggable element became visible
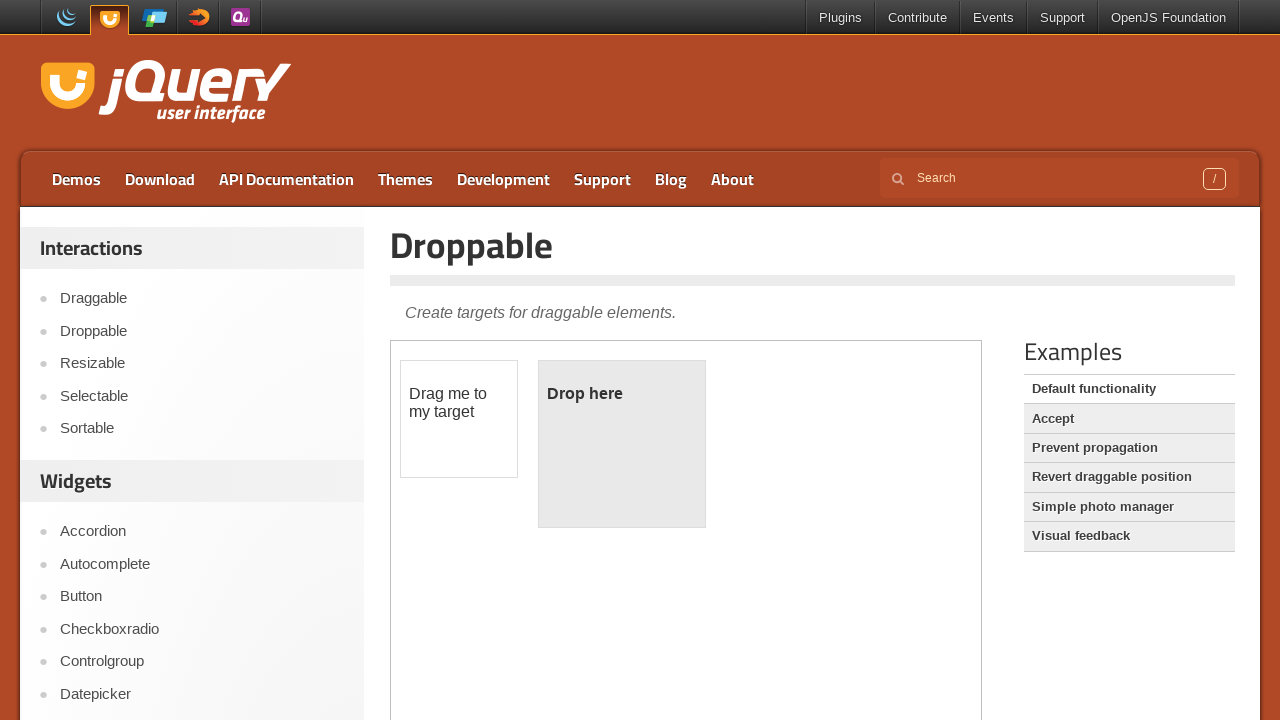

Droppable target element became visible
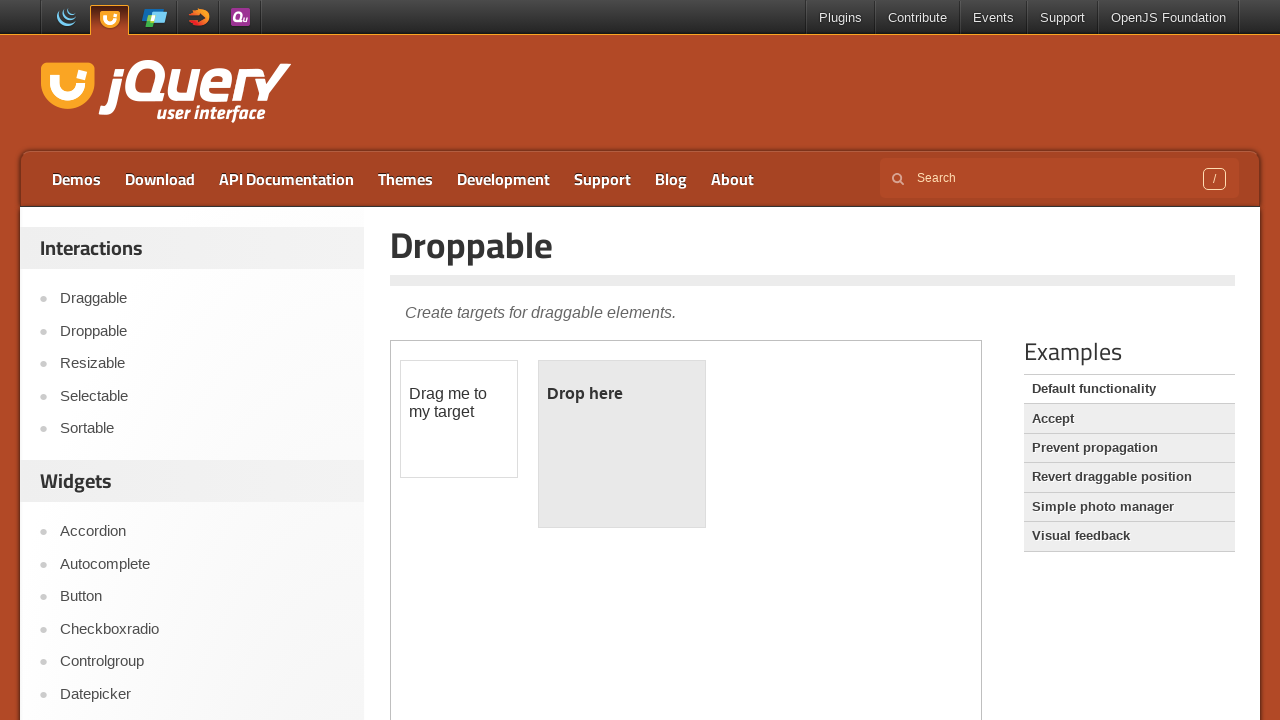

Performed drag and drop action from draggable element to droppable target at (622, 444)
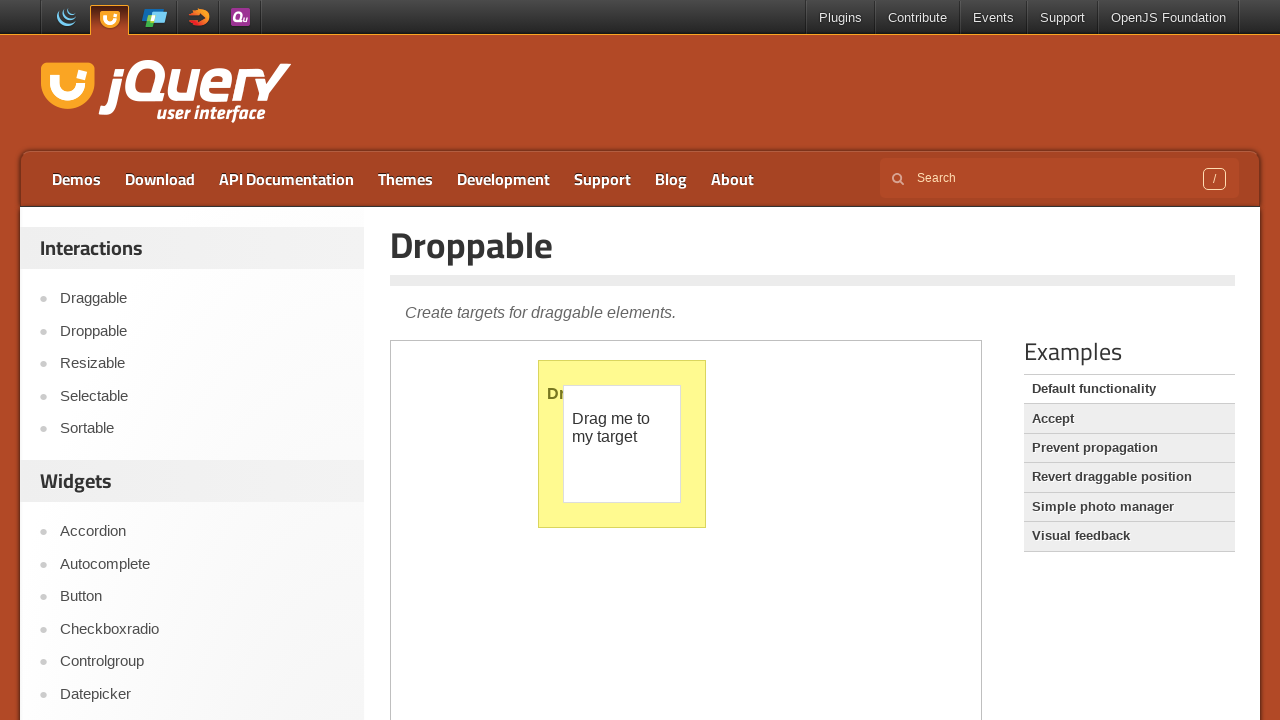

Verified droppable element is visible after drop action
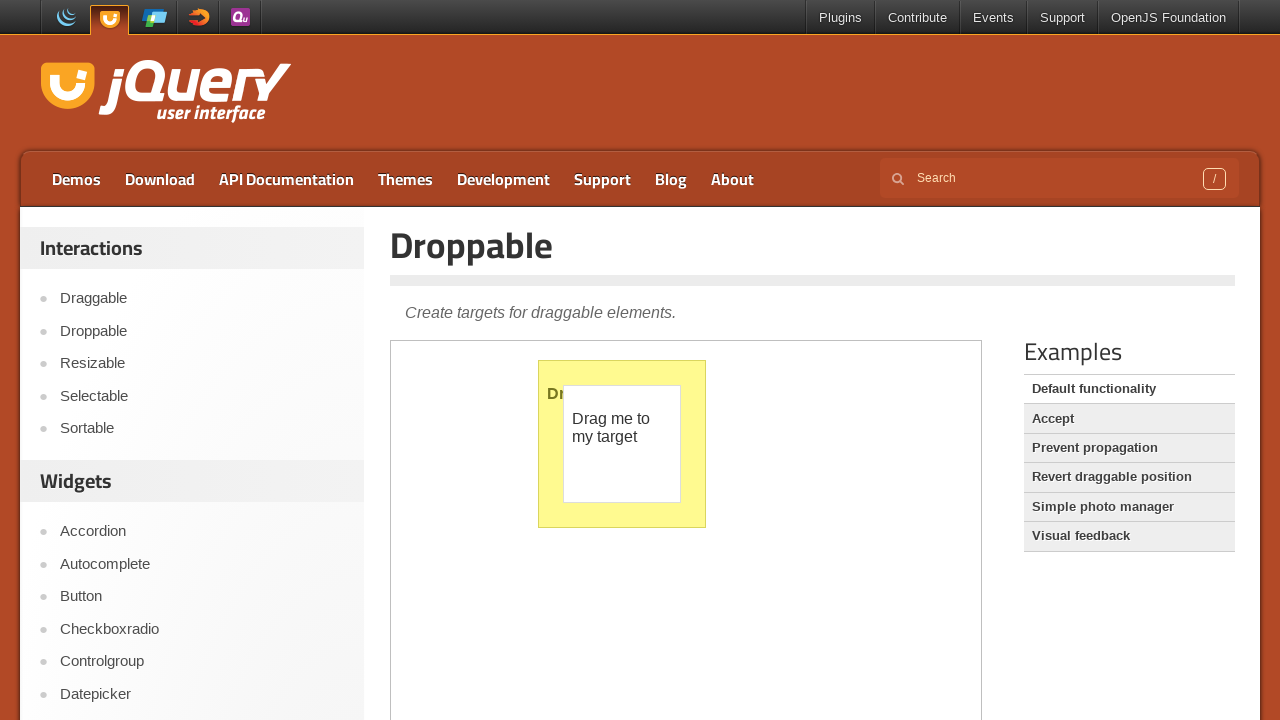

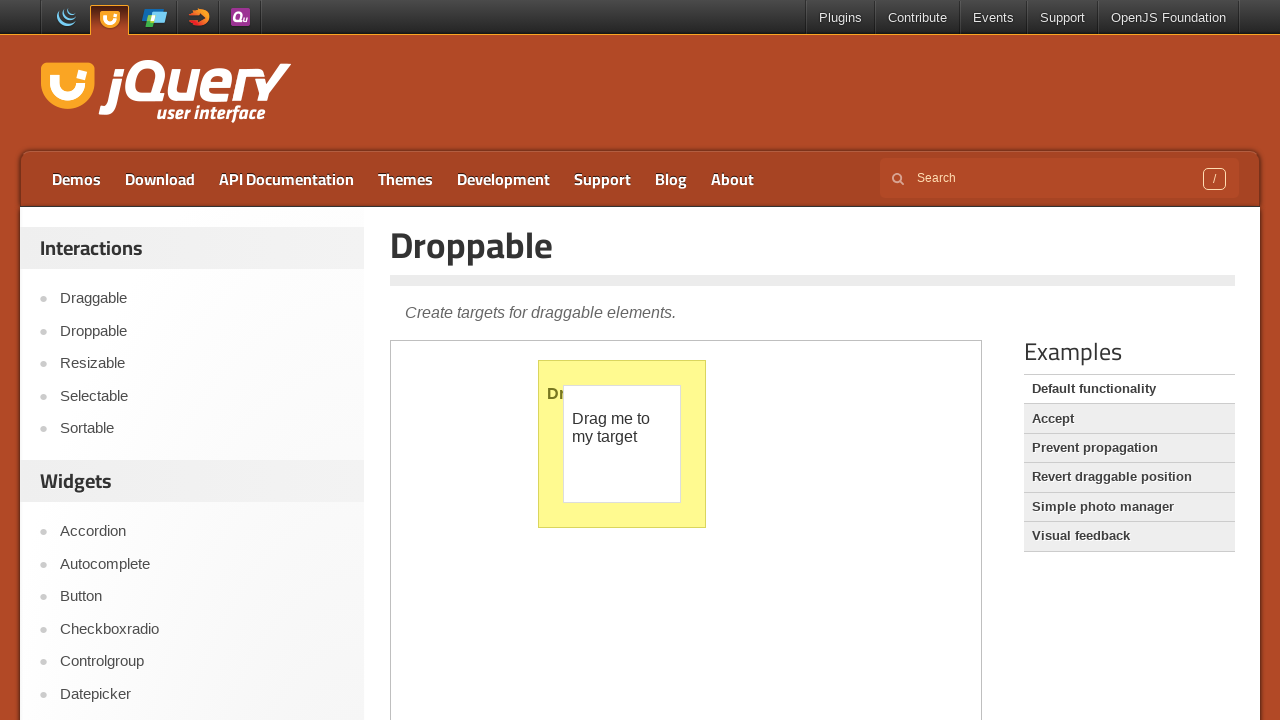